Tests modulo operation: 17 % 3 = 2

Starting URL: http://juliemr.github.io/protractor-demo/

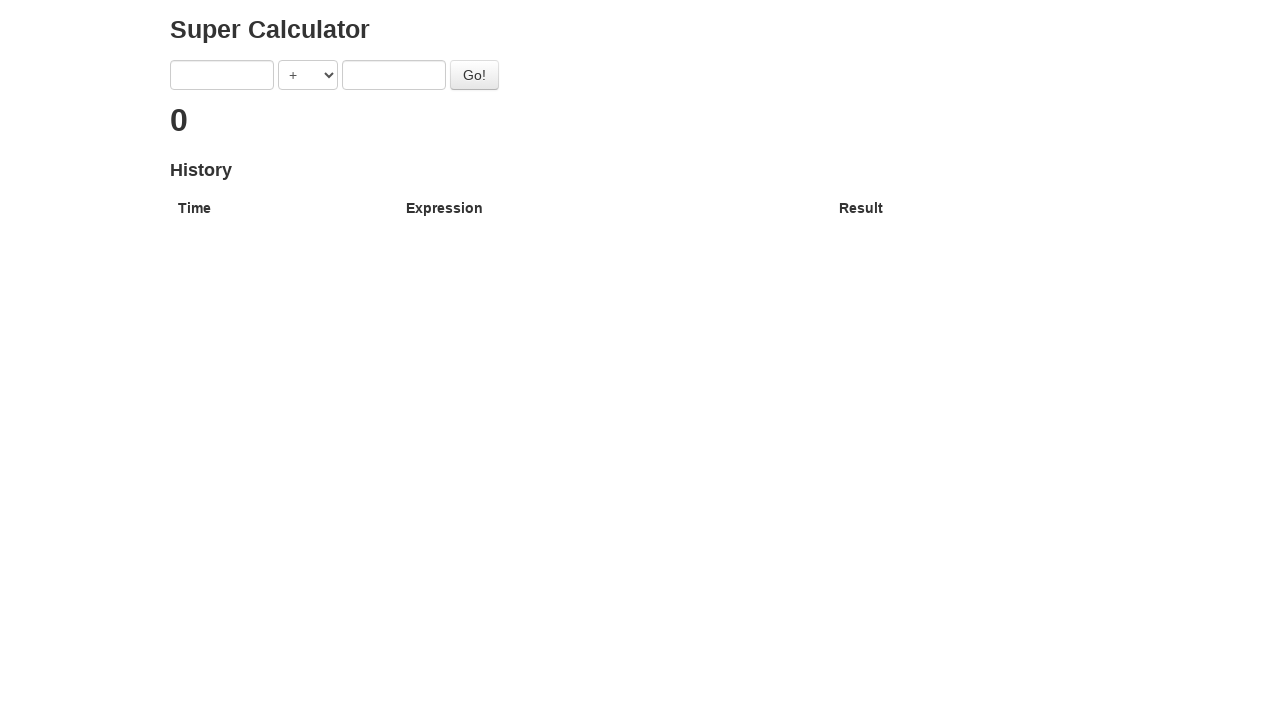

Navigated to Protractor demo page
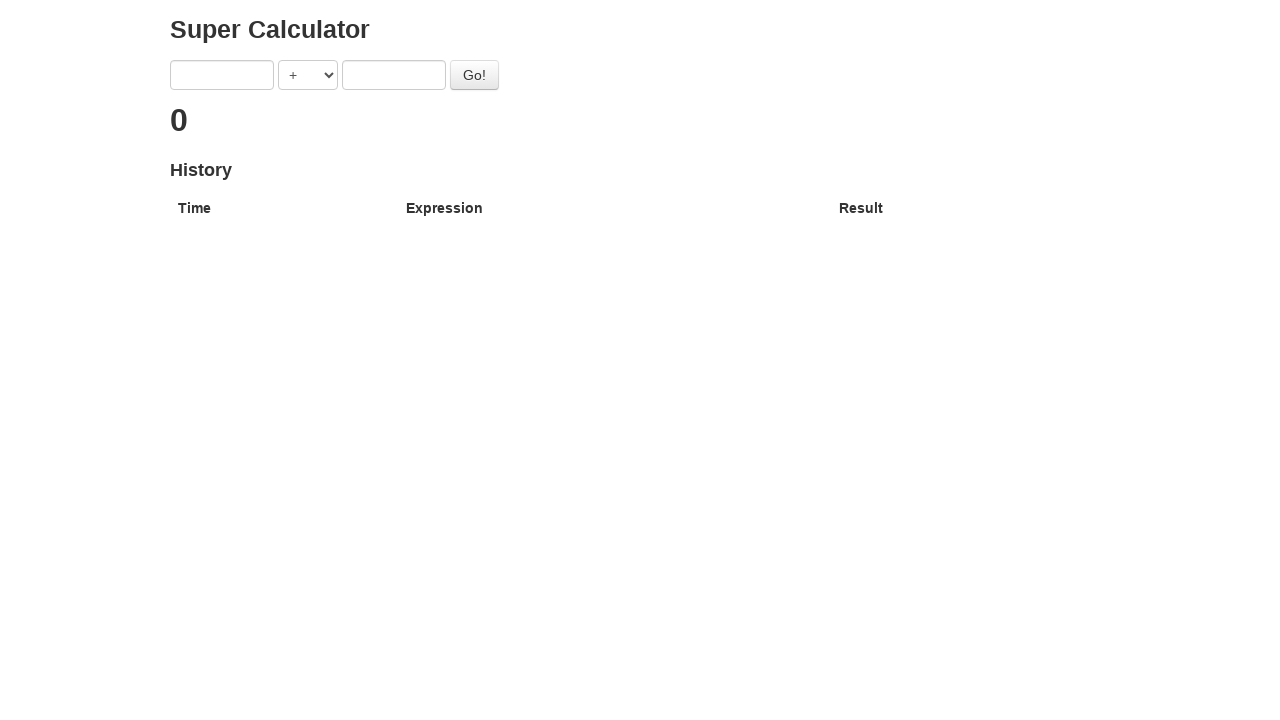

Filled first input field with '17' on //input[@ng-model='first']
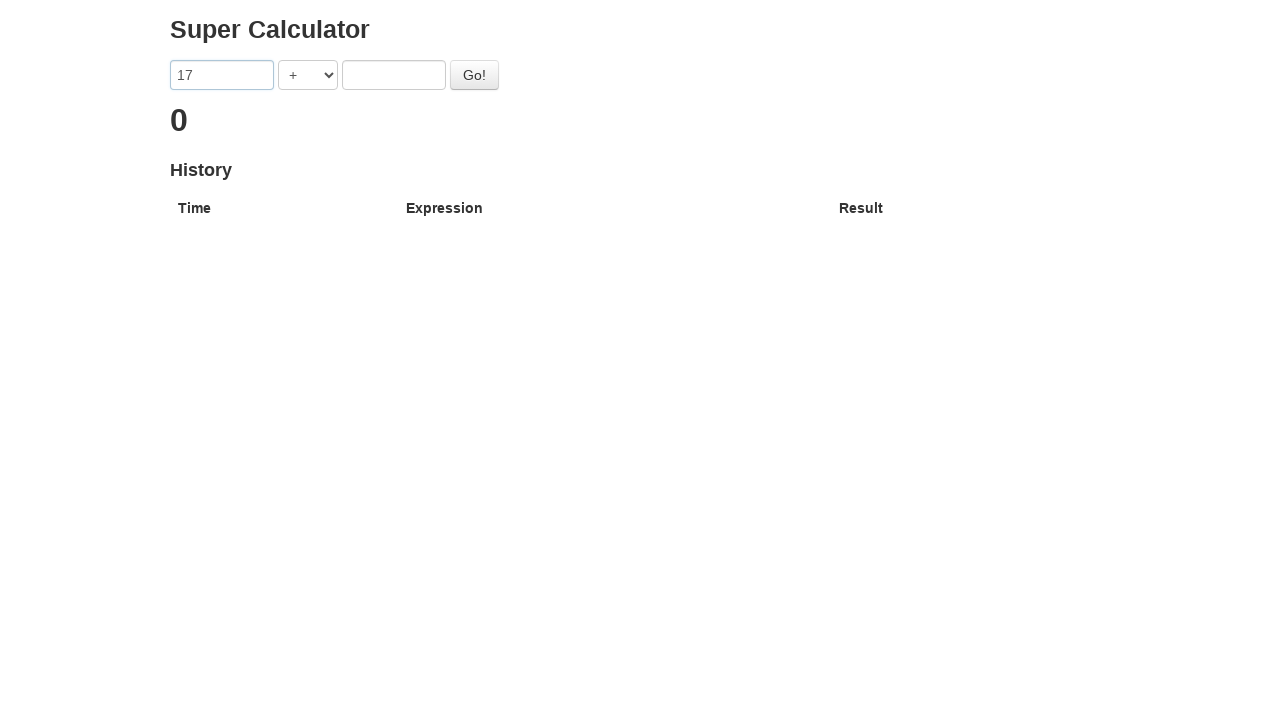

Filled second input field with '3' on //input[@ng-model='second']
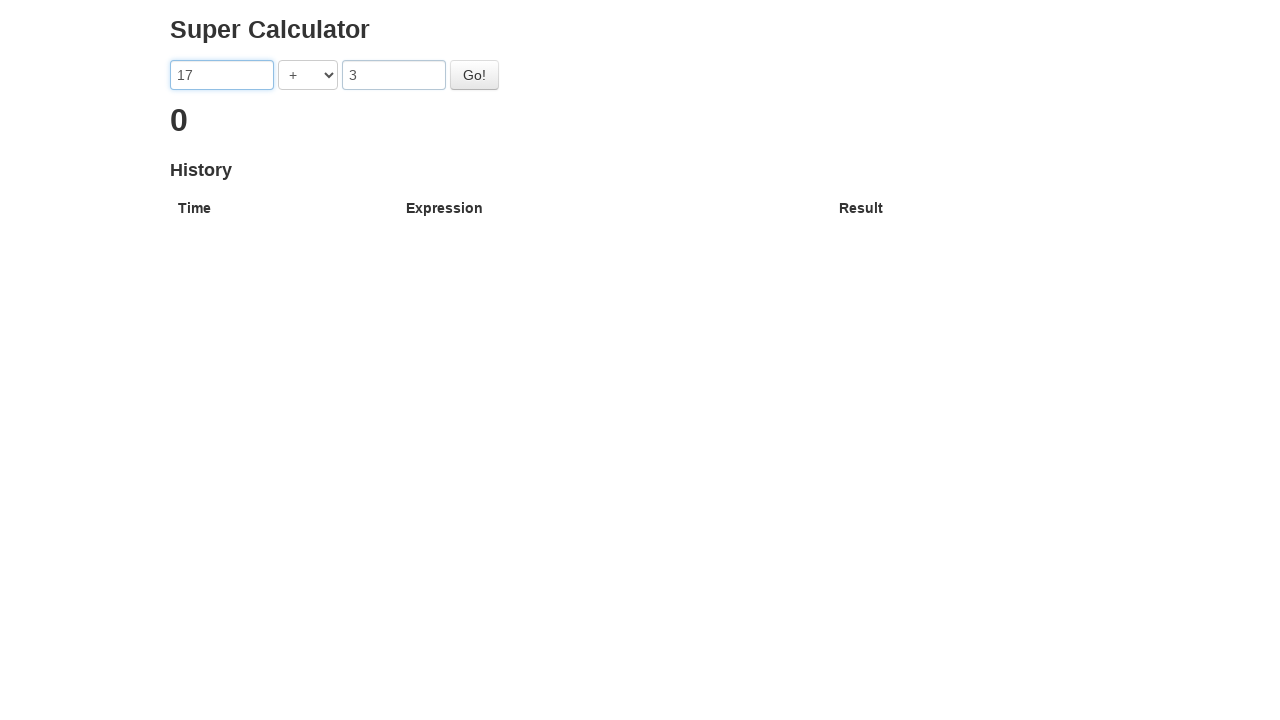

Selected MODULO operator from dropdown on //select[@ng-model='operator']
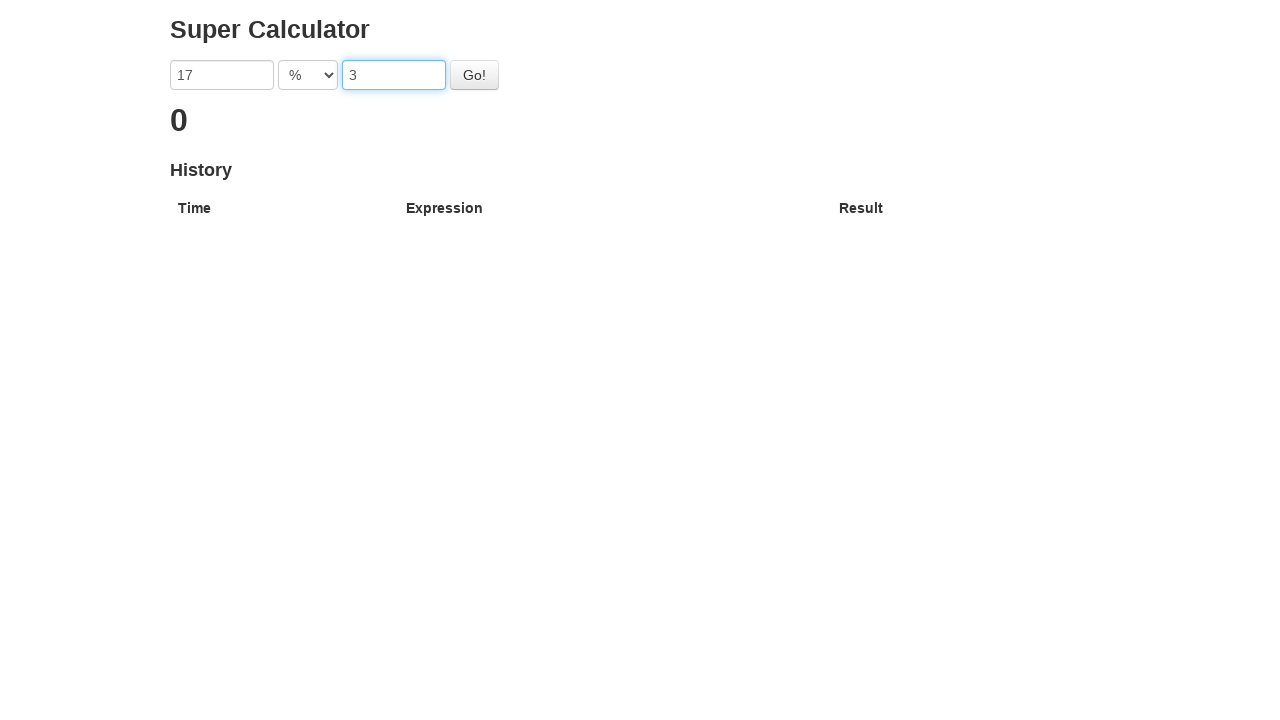

Clicked go button to perform calculation at (474, 75) on #gobutton
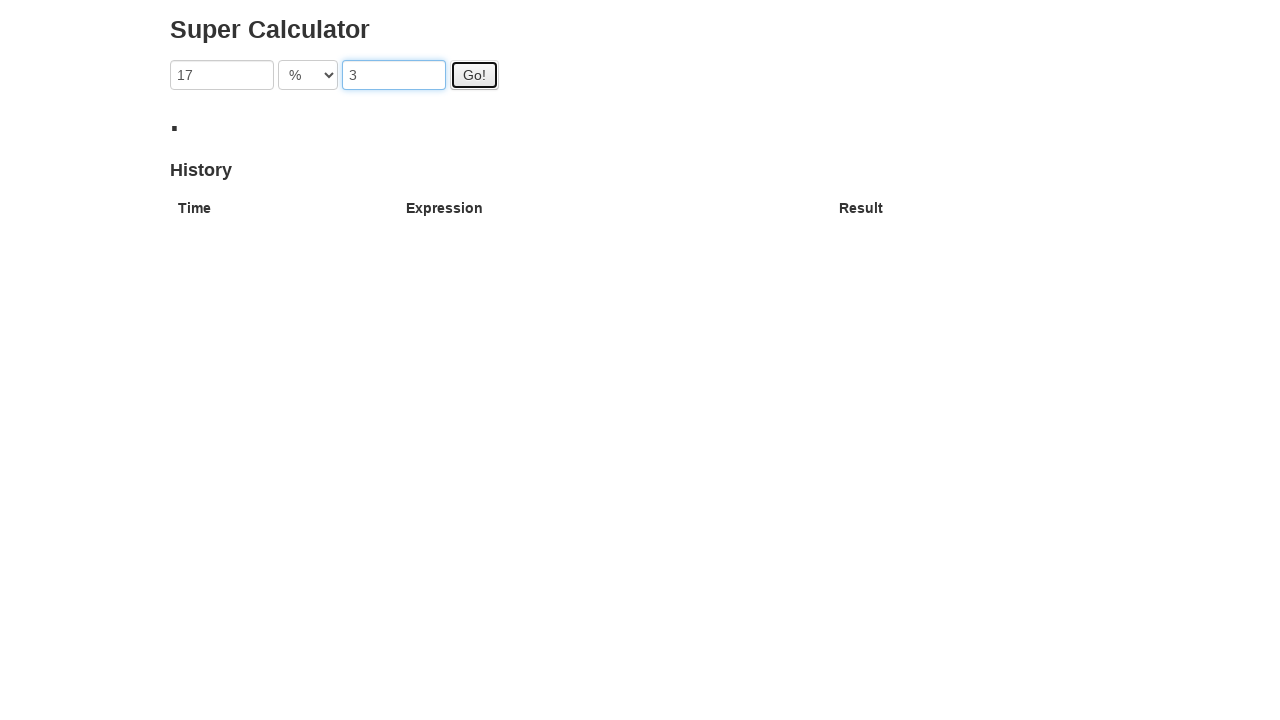

Verified modulo result equals 2 (17 % 3 = 2)
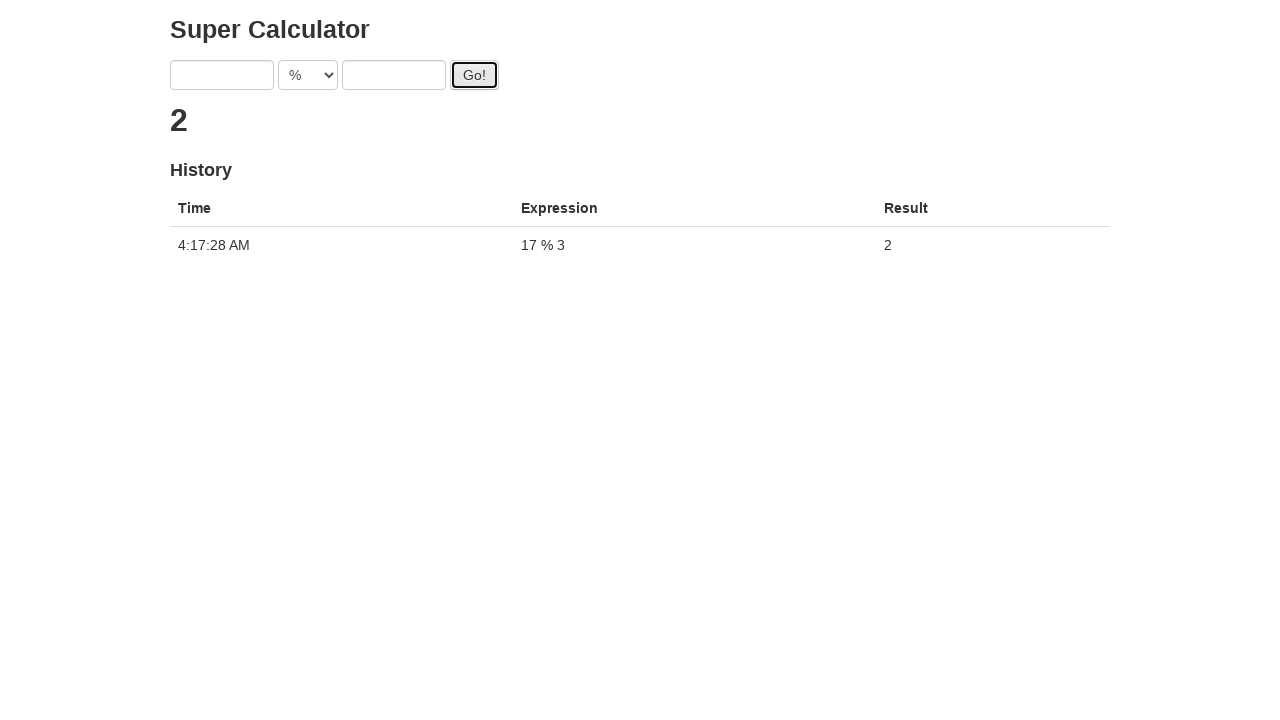

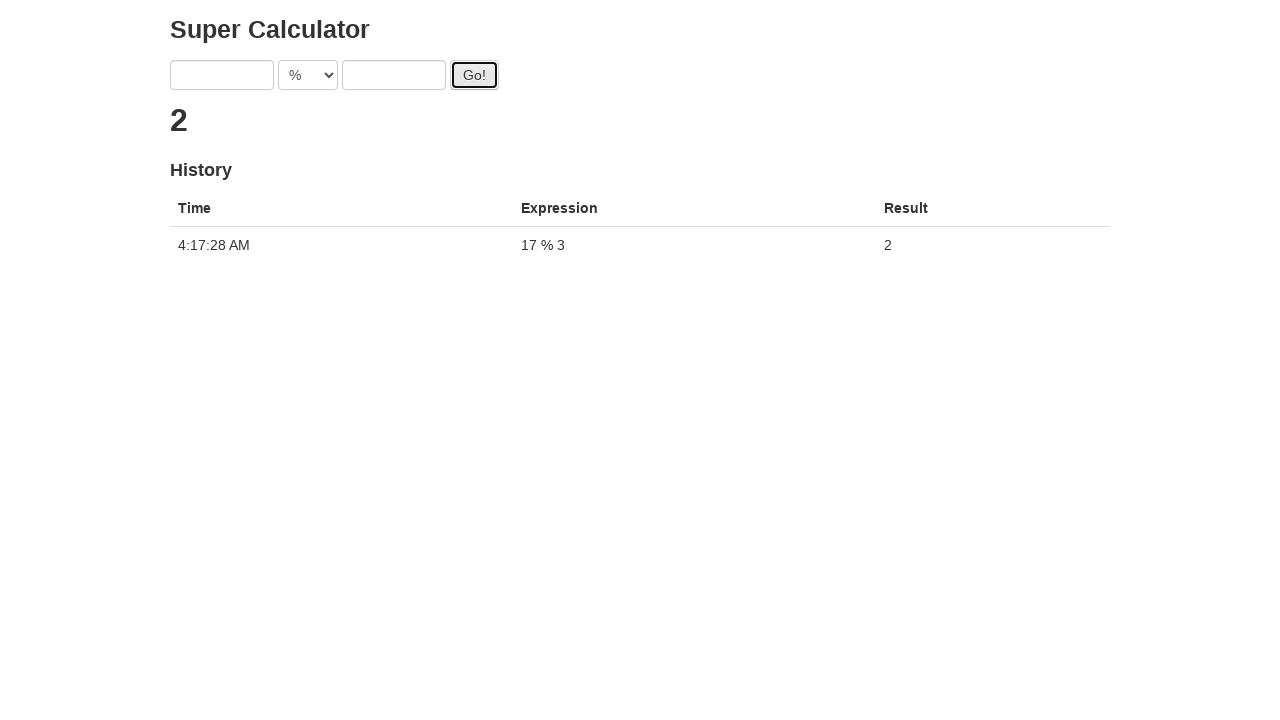